Tests jQuery UI selectmenu dropdown by switching to an iframe, opening the number dropdown, and selecting the value "15" from the options list

Starting URL: https://jqueryui.com/selectmenu/

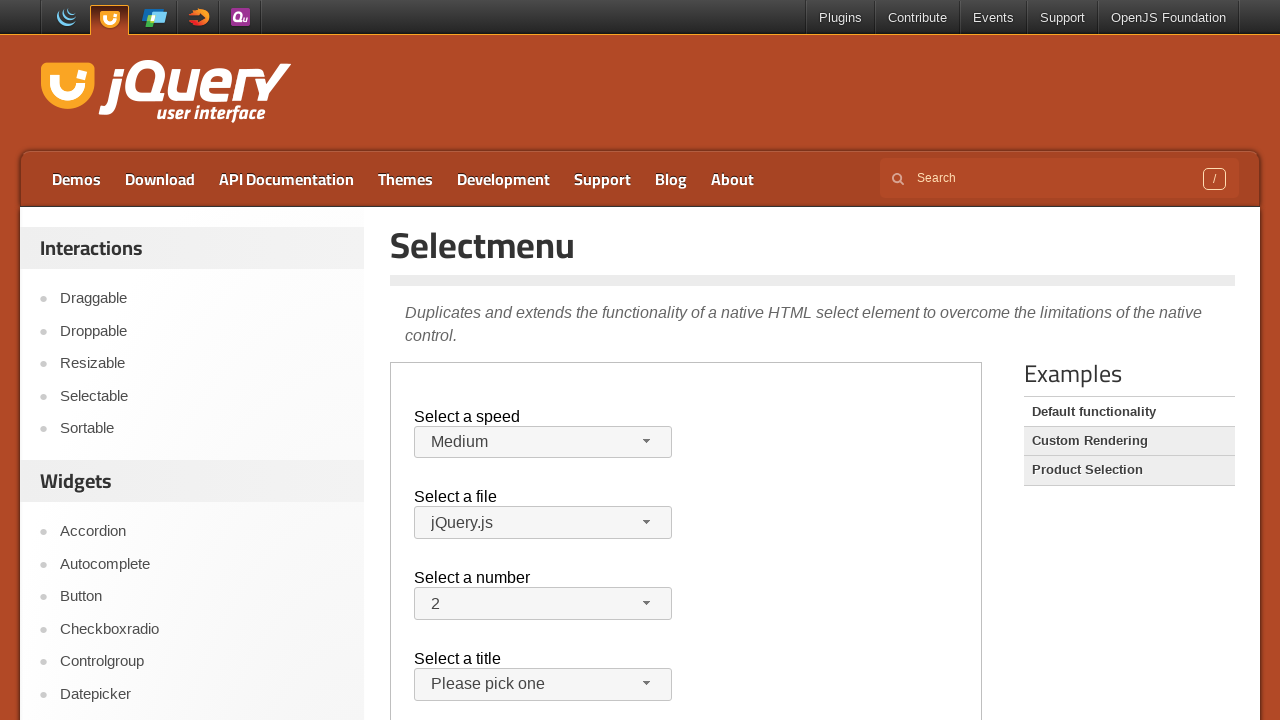

Located the iframe containing the jQuery UI selectmenu demo
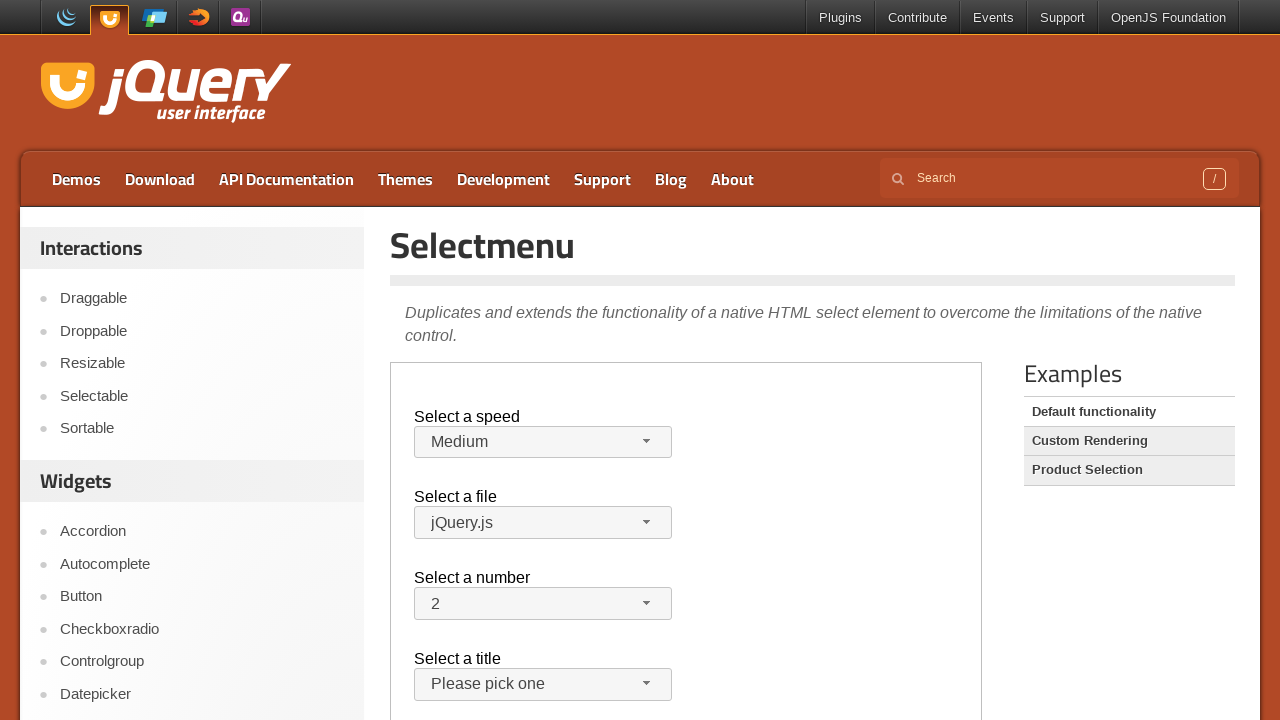

Clicked the number dropdown button to open it at (543, 604) on iframe >> nth=0 >> internal:control=enter-frame >> span#number-button
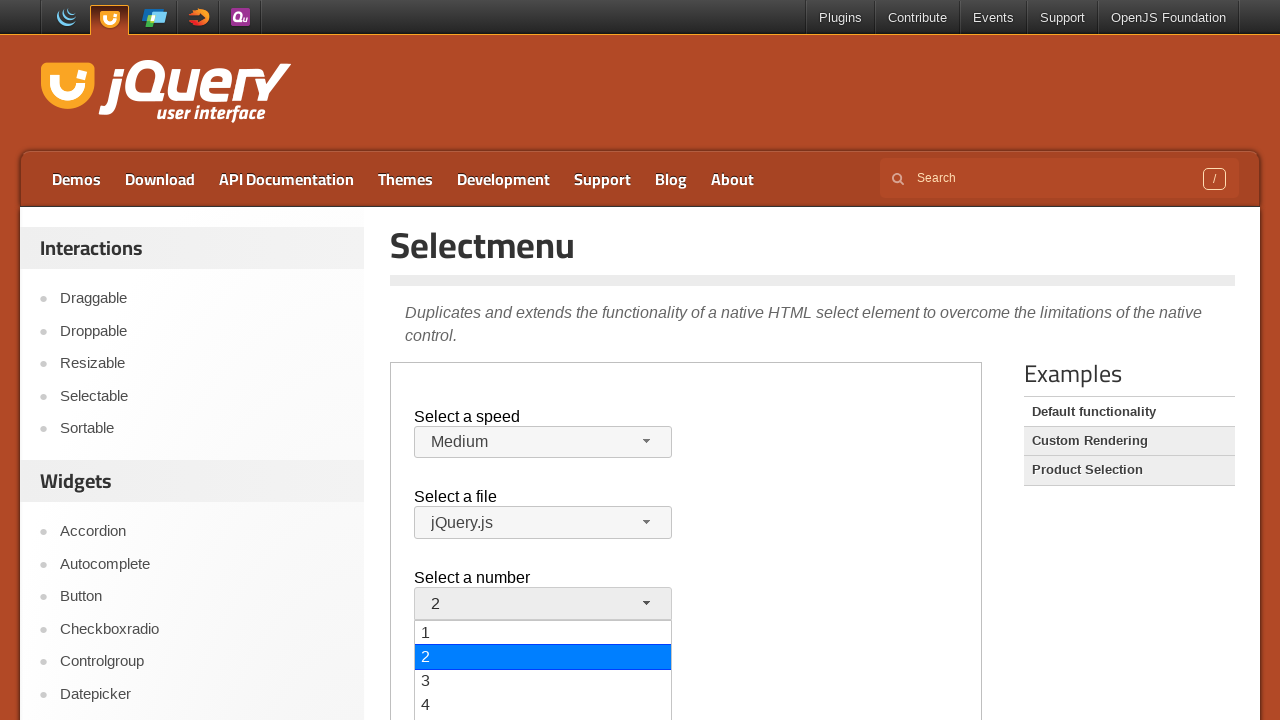

Dropdown menu appeared and became visible
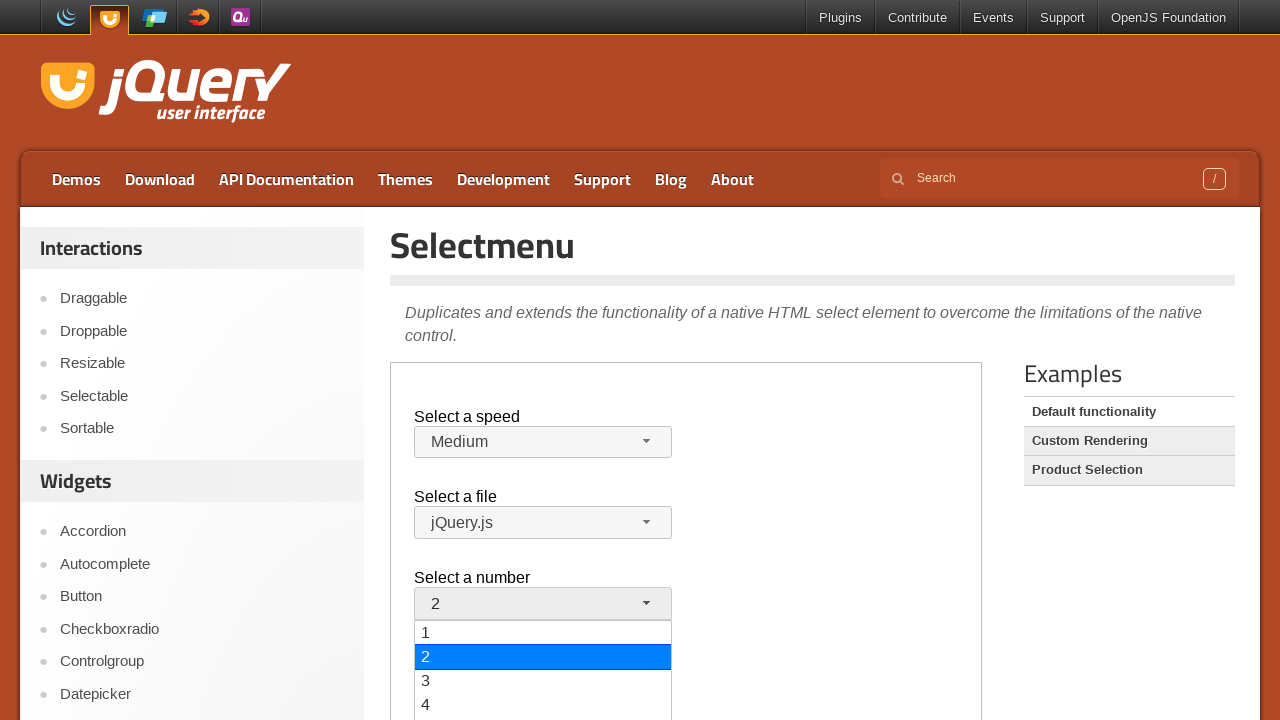

Selected value '15' from the dropdown options at (543, 708) on iframe >> nth=0 >> internal:control=enter-frame >> ul#number-menu div >> interna
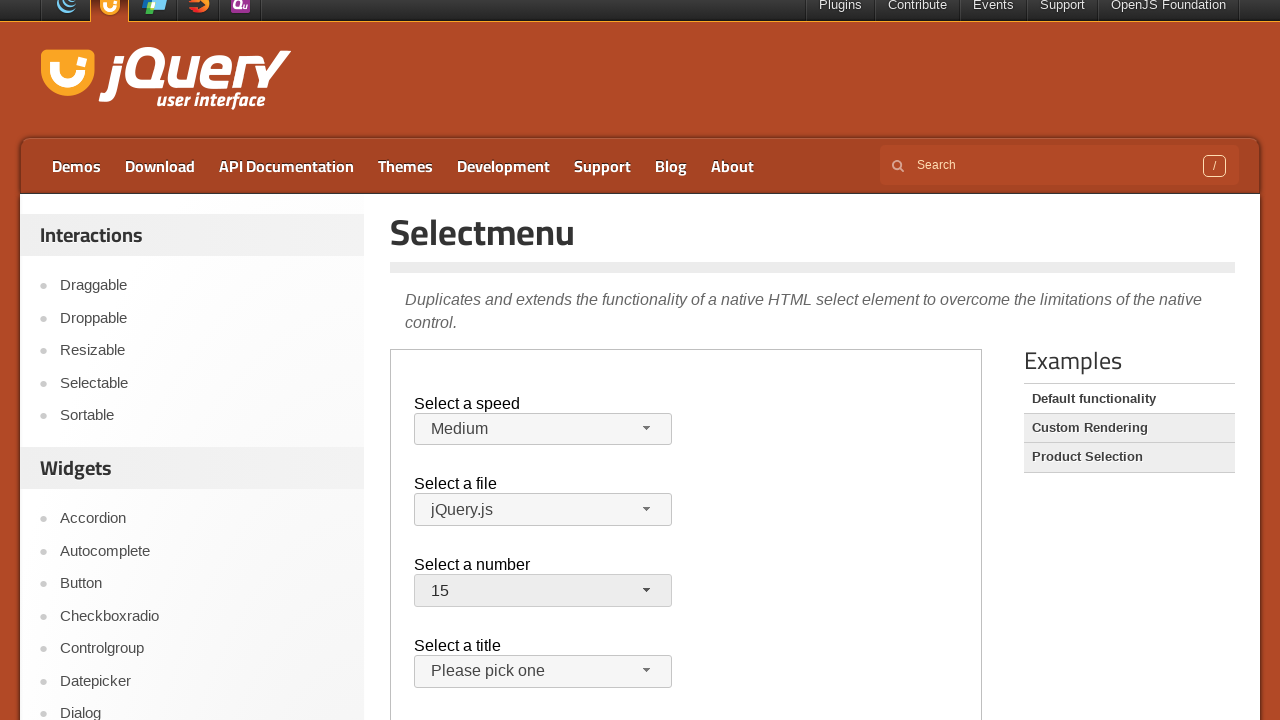

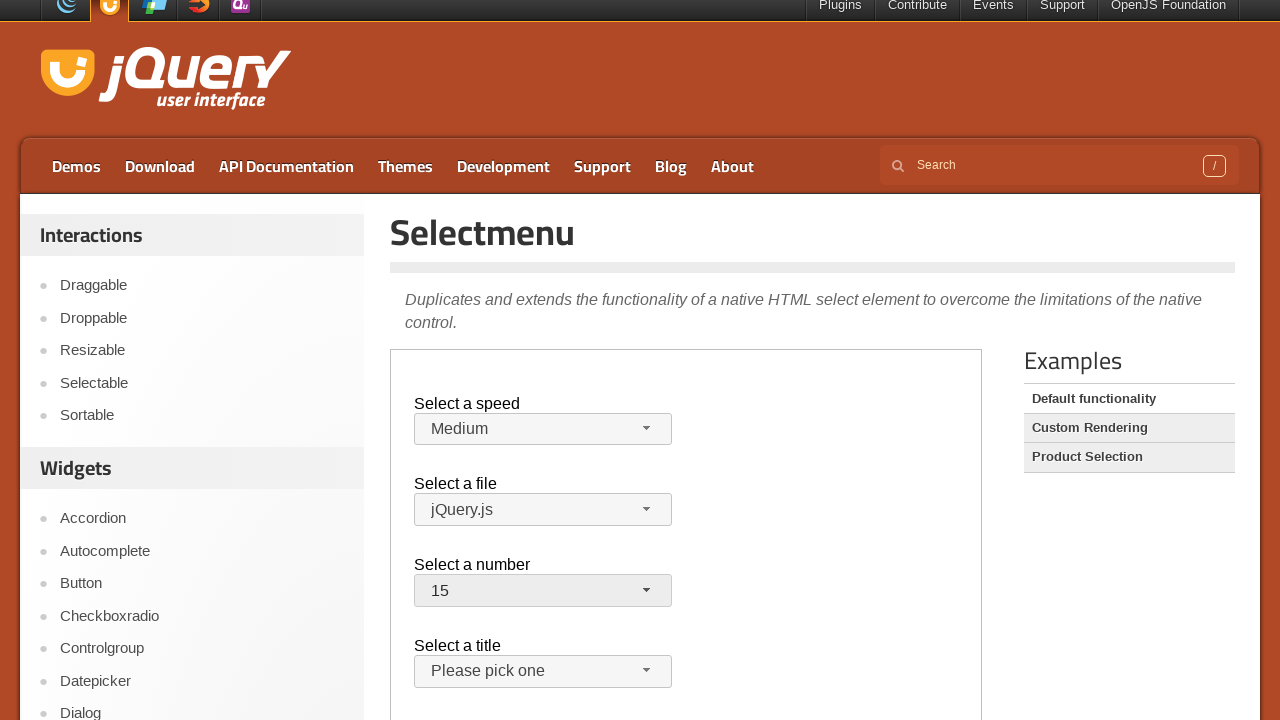